Tests a slow calculator application by setting a delay timer, performing a simple addition (7 + 8), and verifying the result appears after the delay

Starting URL: https://bonigarcia.dev/selenium-webdriver-java/slow-calculator.html

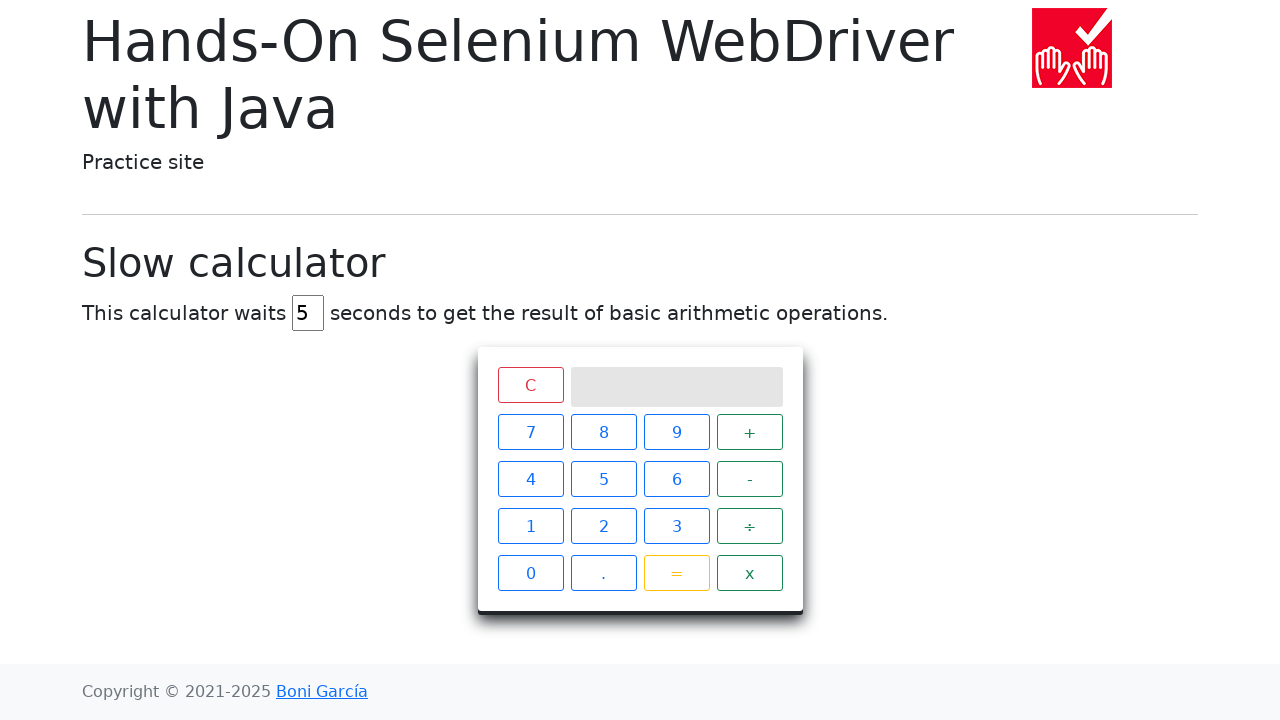

Cleared the delay field on #delay
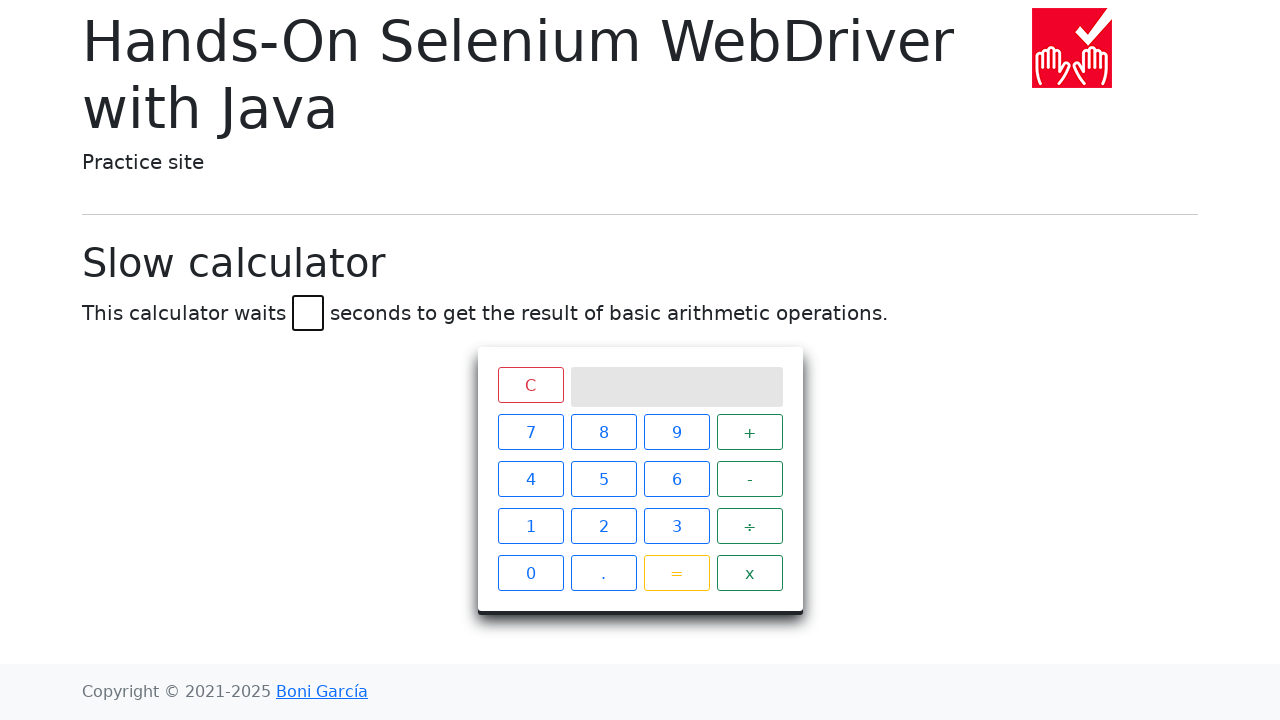

Set delay timer to 45 seconds on #delay
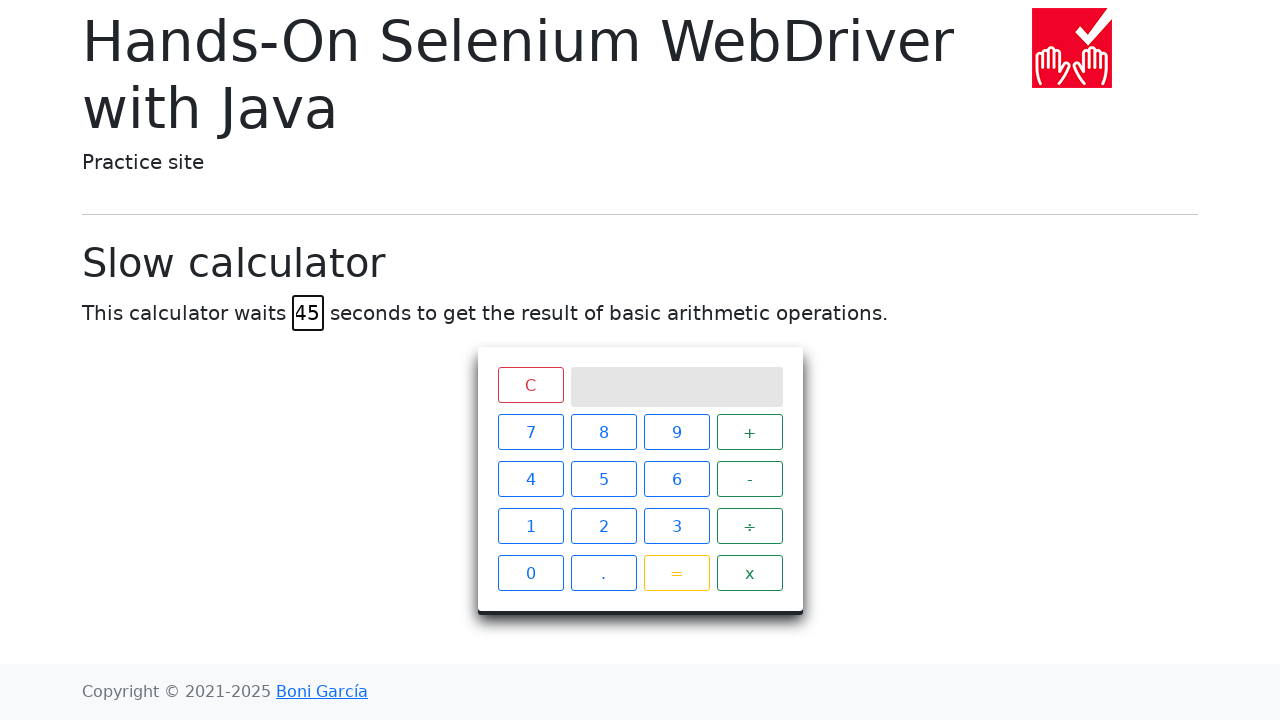

Clicked button '7' at (530, 432) on xpath=//span[@class='btn btn-outline-primary'][1]
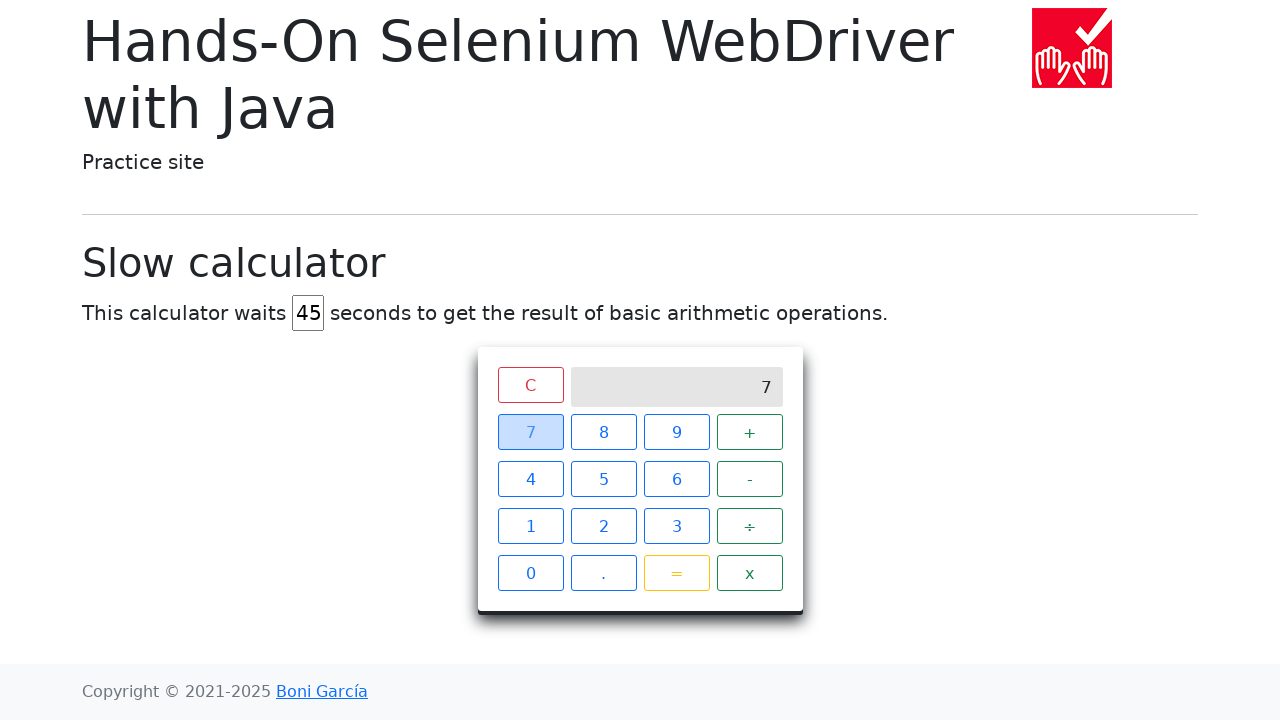

Clicked button '+' at (750, 432) on xpath=//span[@class='operator btn btn-outline-success'][1]
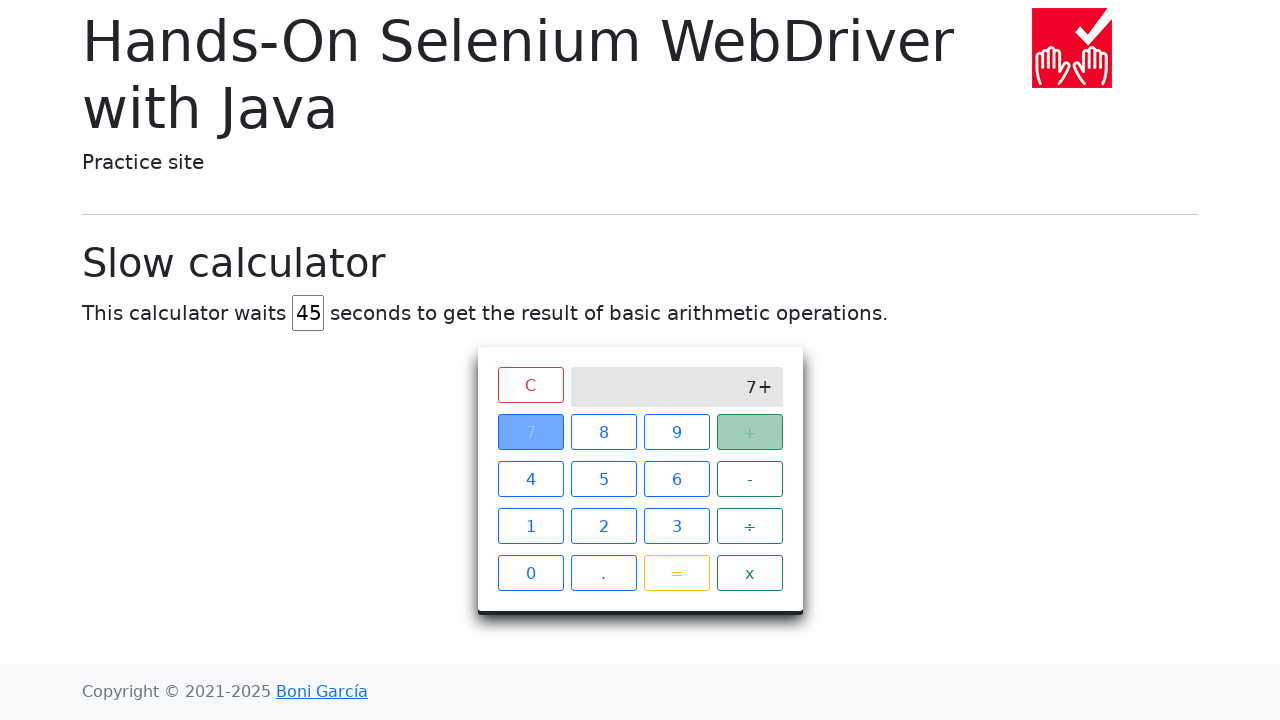

Clicked button '8' at (604, 432) on xpath=//span[@class='btn btn-outline-primary'][2]
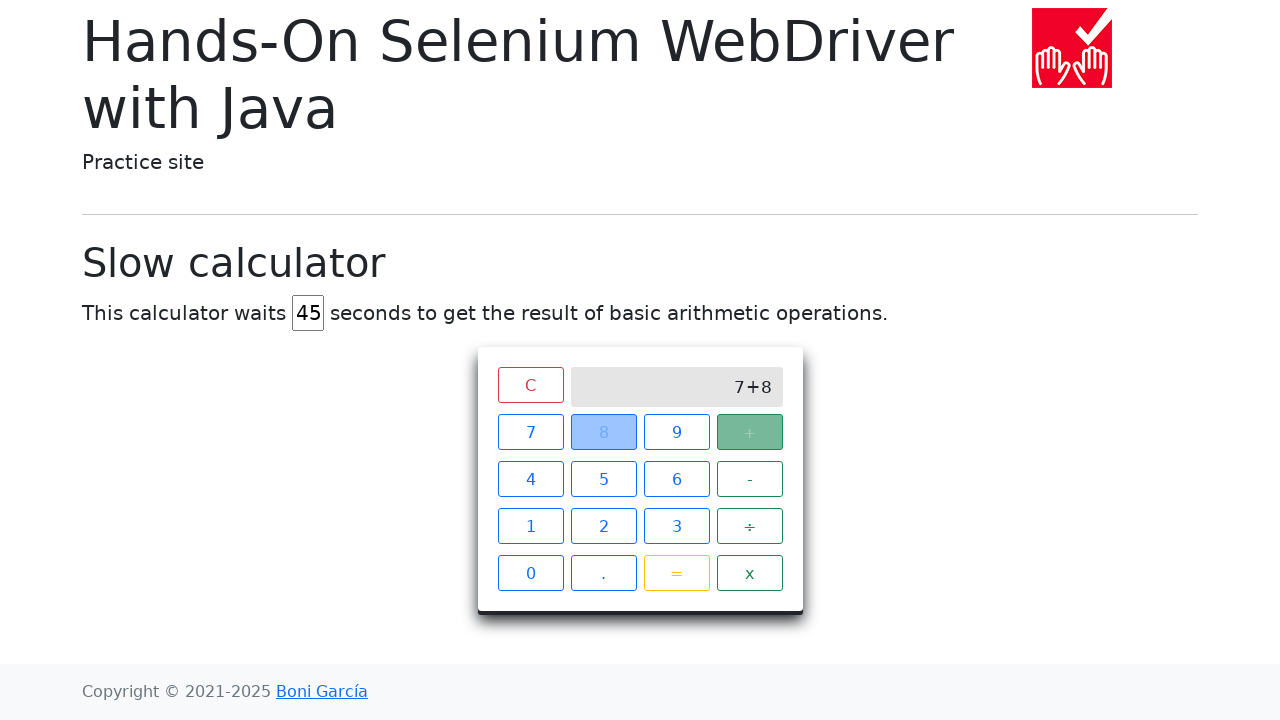

Clicked button '=' to perform calculation at (676, 573) on xpath=//span[@class='btn btn-outline-warning']
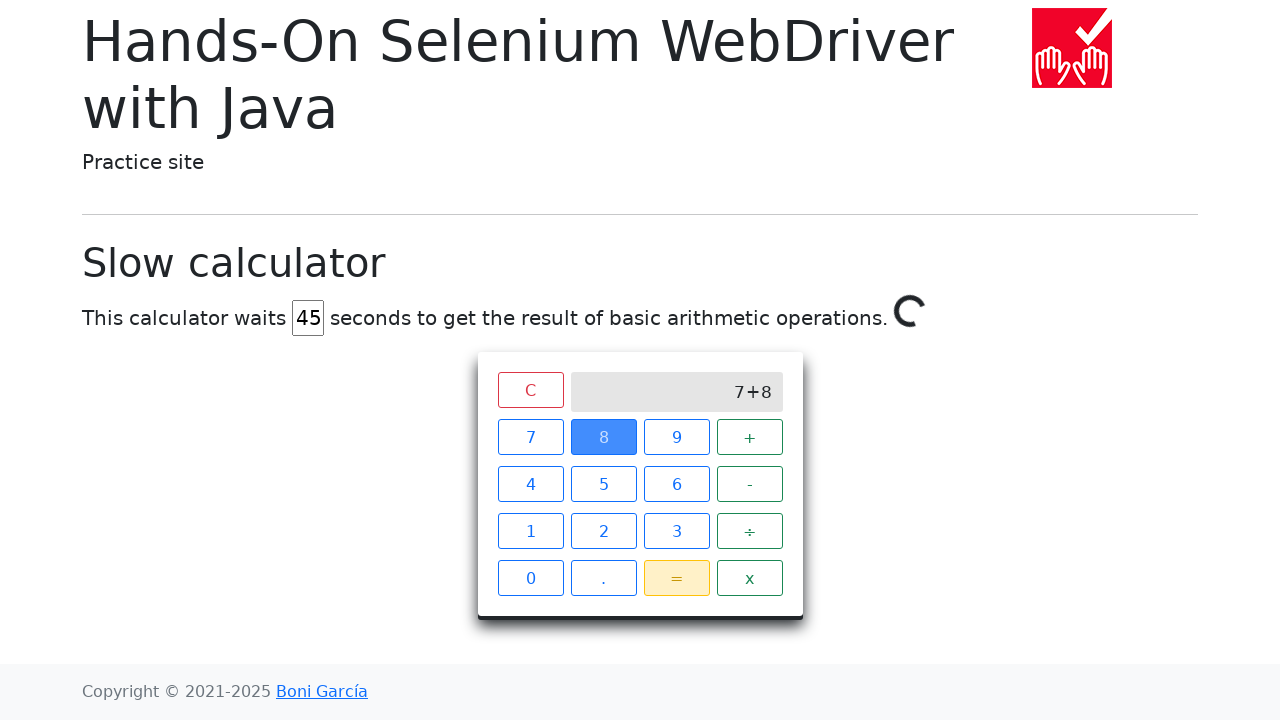

Result '15' appeared after delay
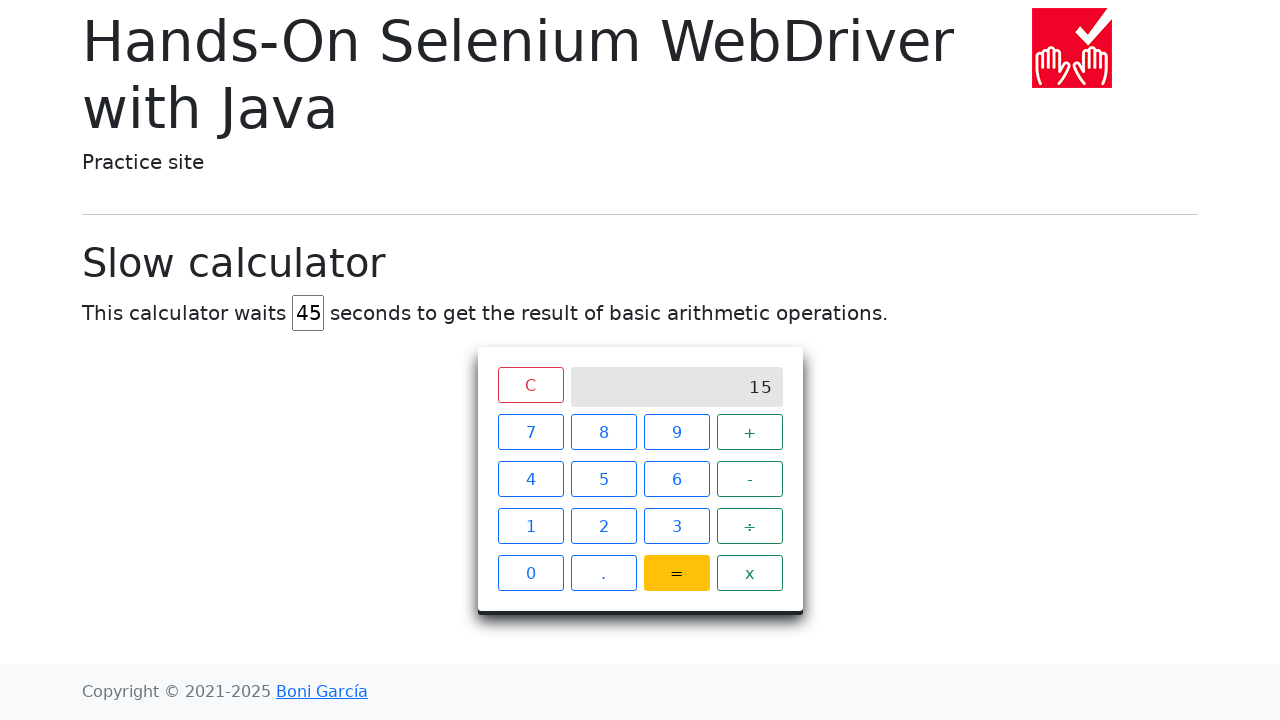

Located result element on screen
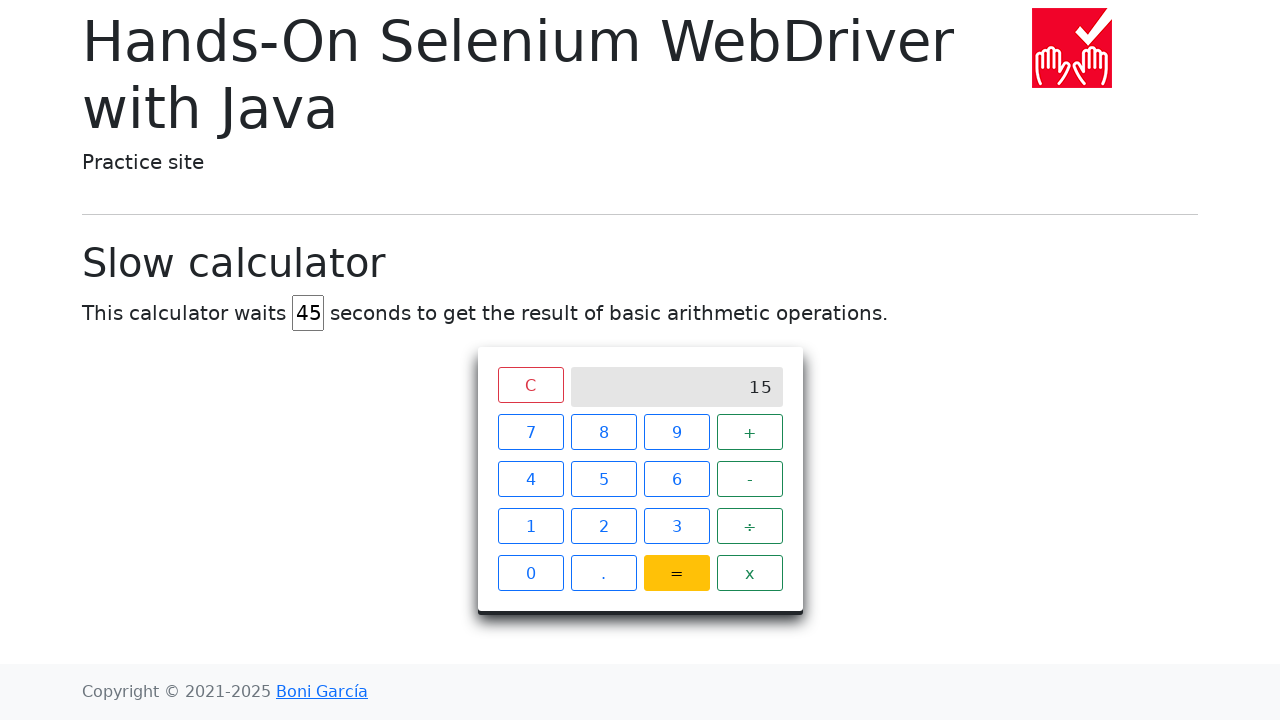

Verified that calculator result is '15'
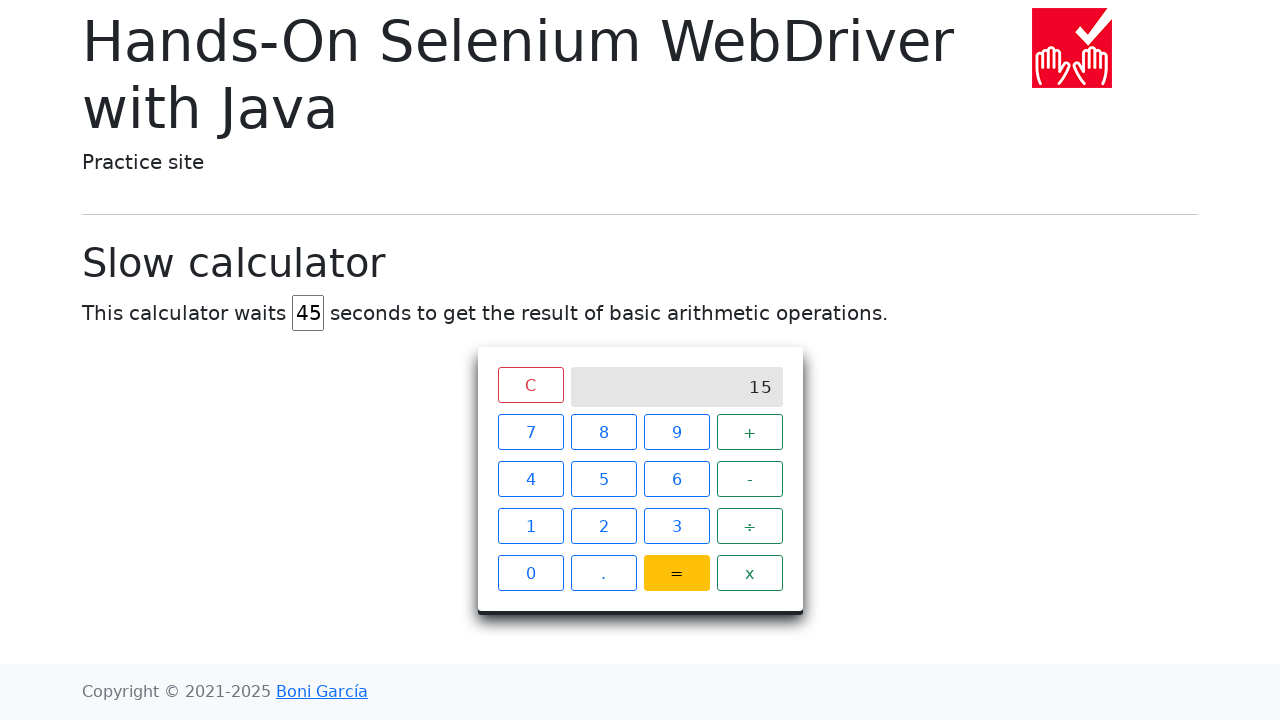

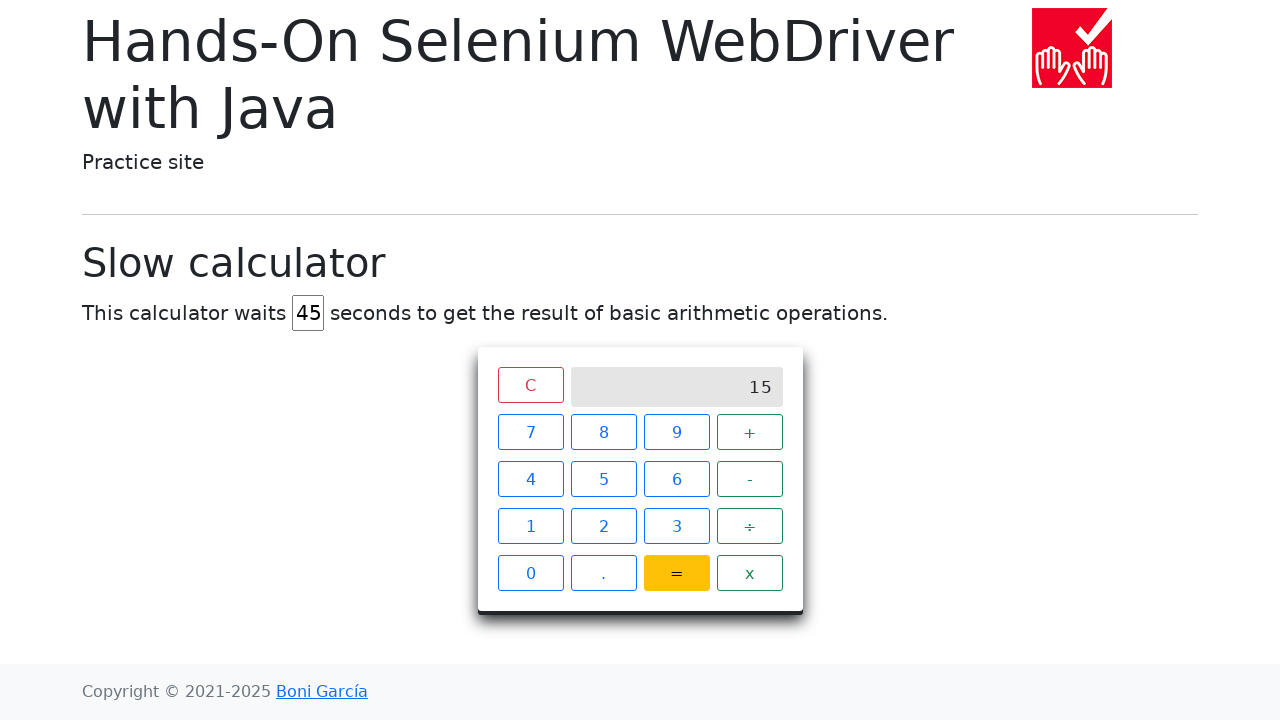